Navigates to YouTube TV welcome page with a zipcode, clicks the compare plans button, and waits for the channel list modal to load.

Starting URL: https://tv.youtube.com/welcome/?utm_servlet=prod&rd_rsn=asi&zipcode=79423

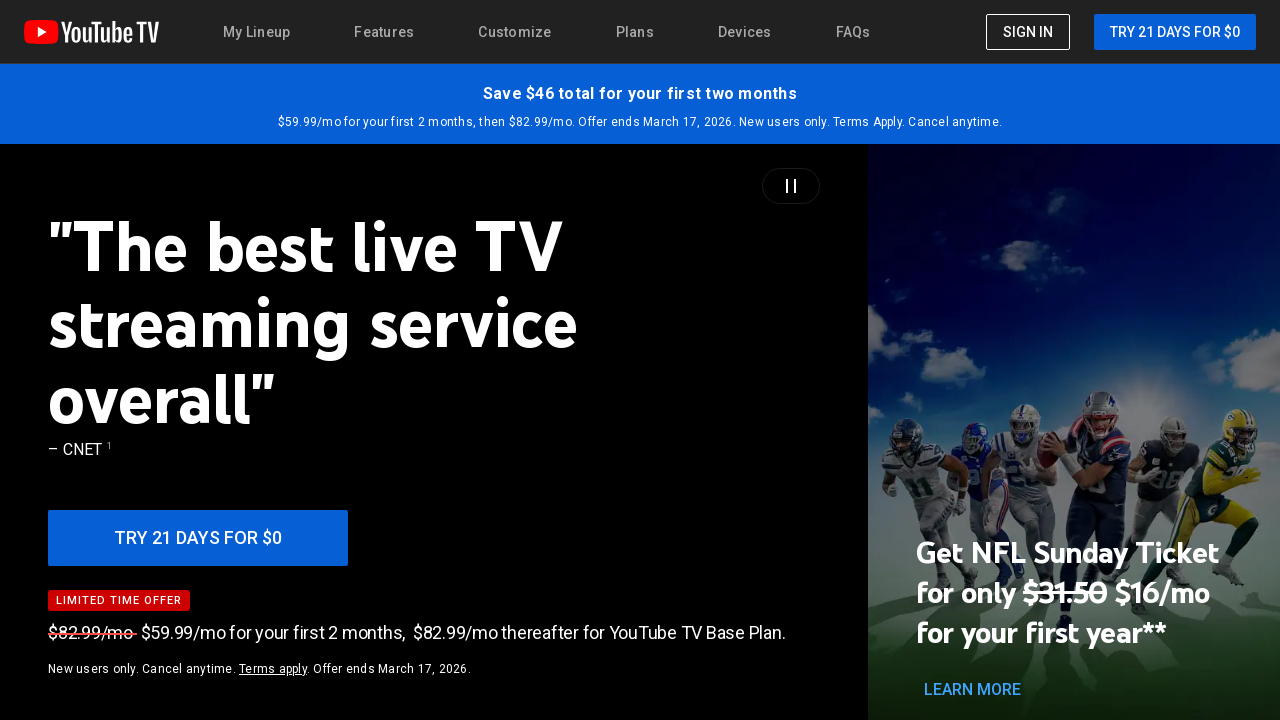

YouTube TV welcome page fully loaded (networkidle state reached)
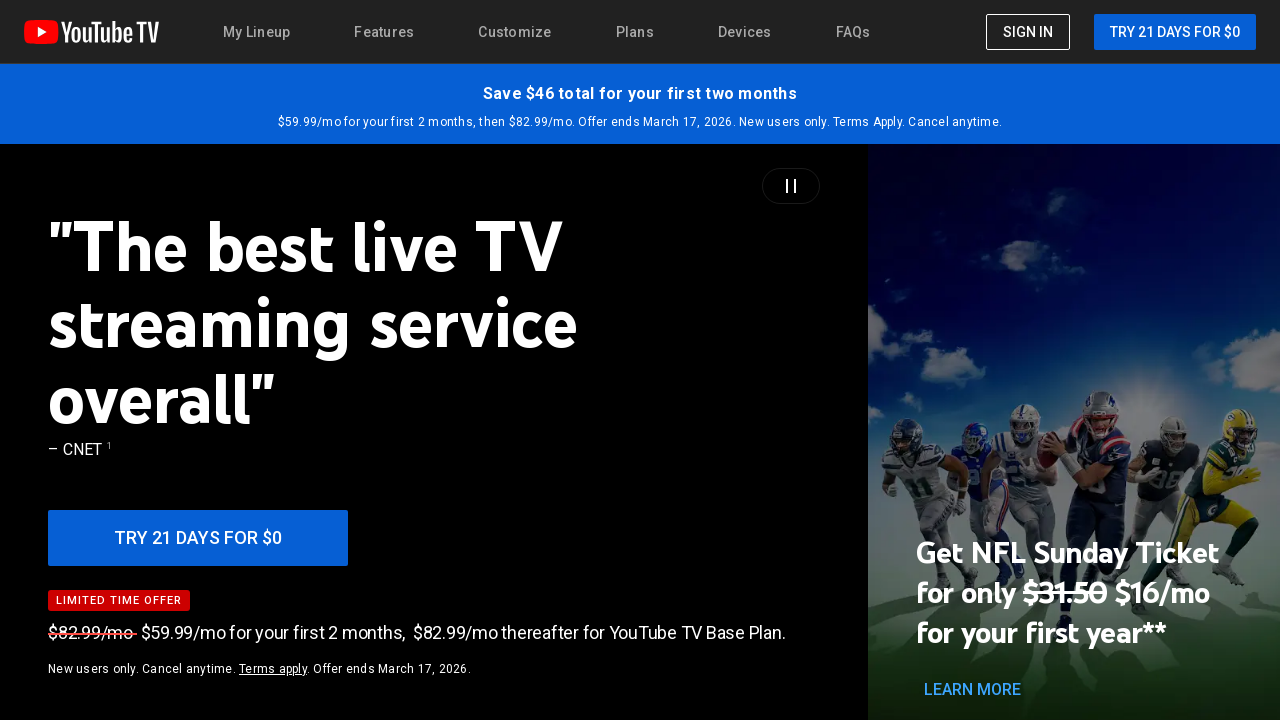

Clicked the compare plans button at (752, 360) on .tv-network-browser__input-area-submit
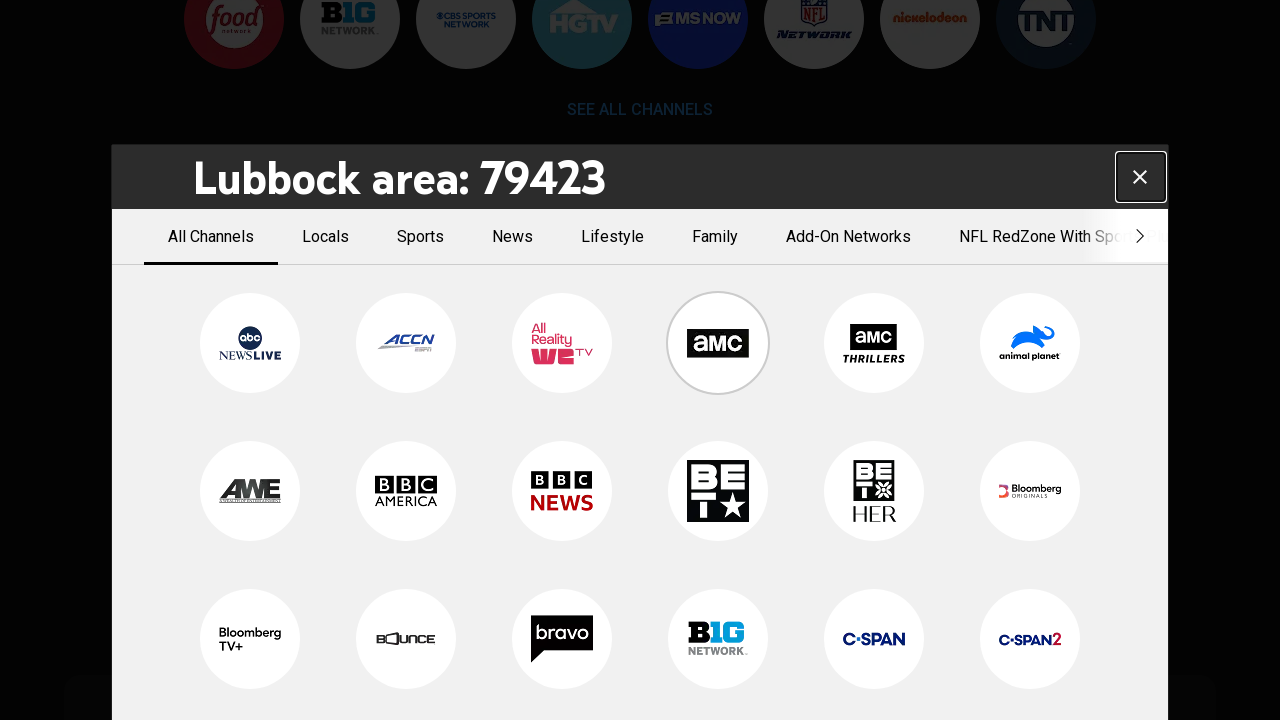

Channel list modal element appeared in DOM
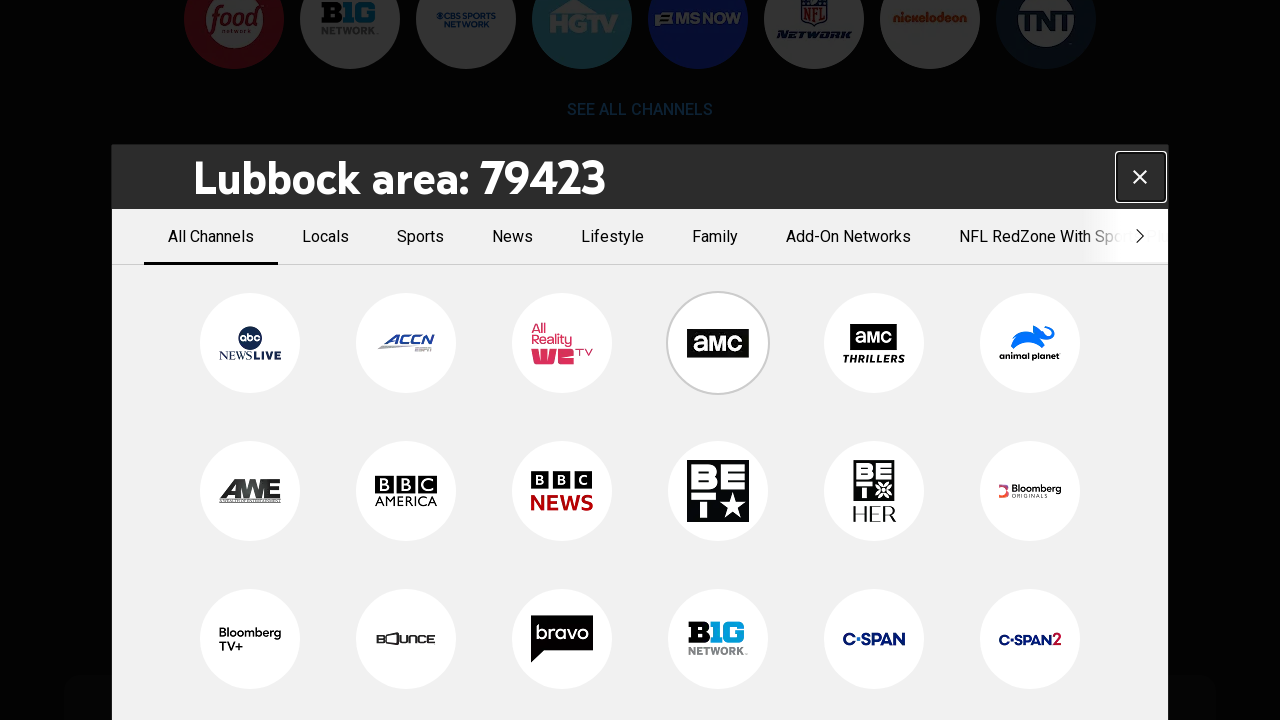

Channel list modal loaded with content
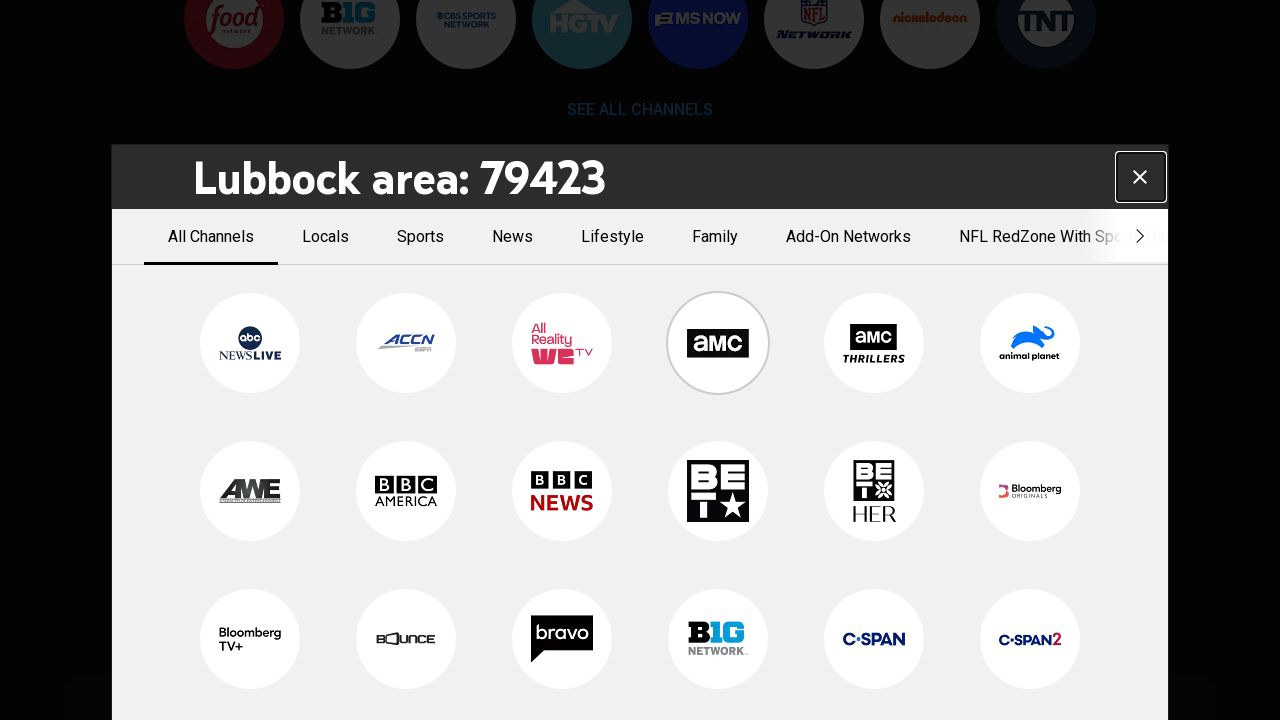

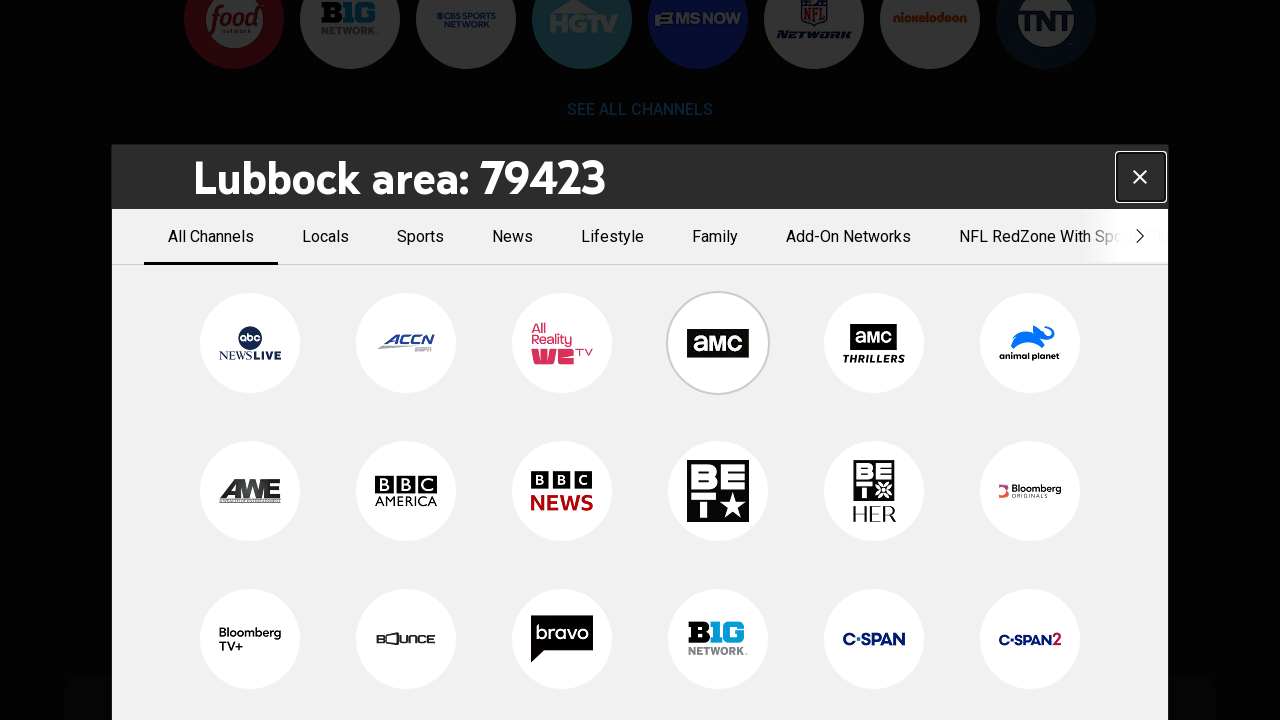